Tests a simple form by filling in first name, last name, city, and country fields using different locator strategies, then submits the form

Starting URL: http://suninjuly.github.io/simple_form_find_task.html

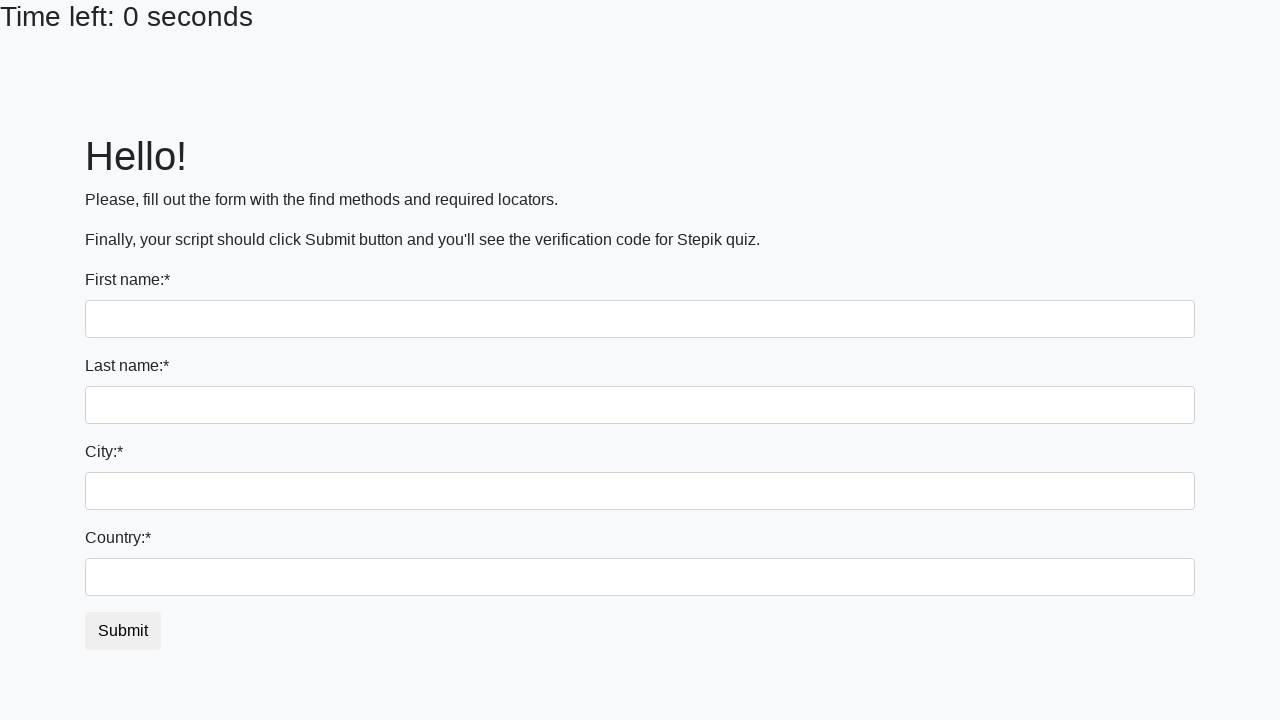

Filled first name field with 'Galya' on input
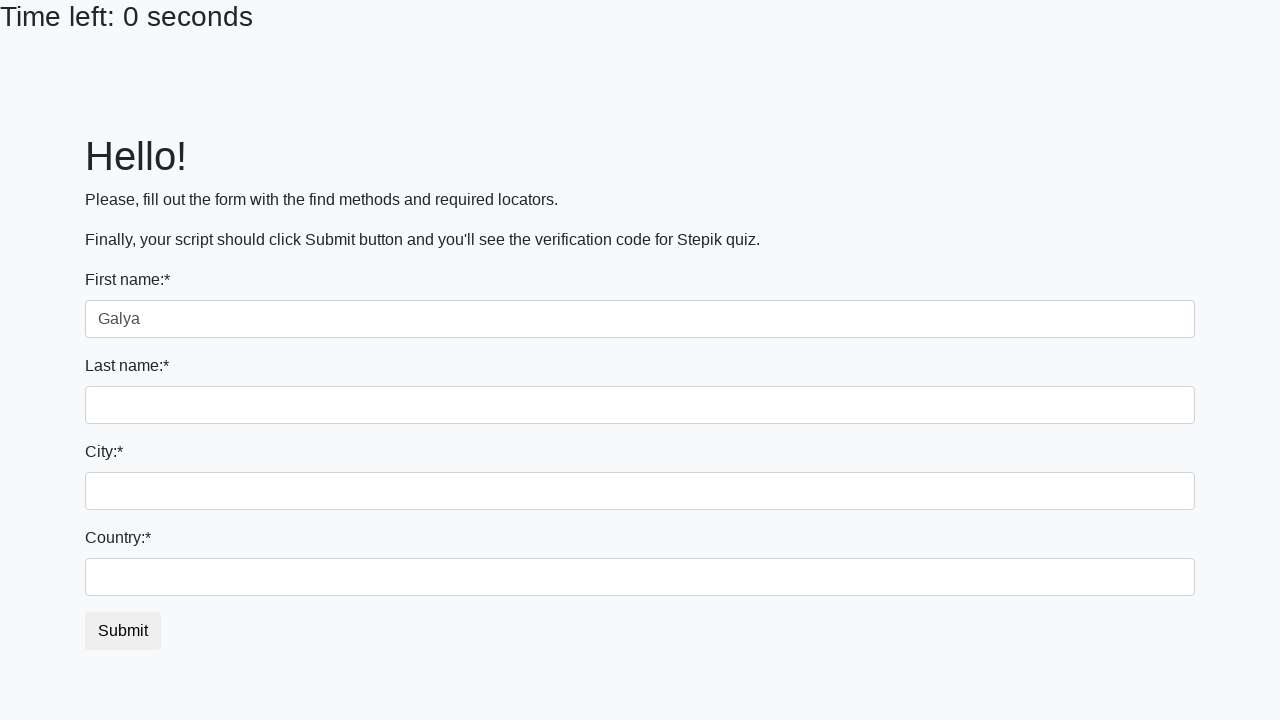

Filled last name field with 'Zinchenko' on input[name='last_name']
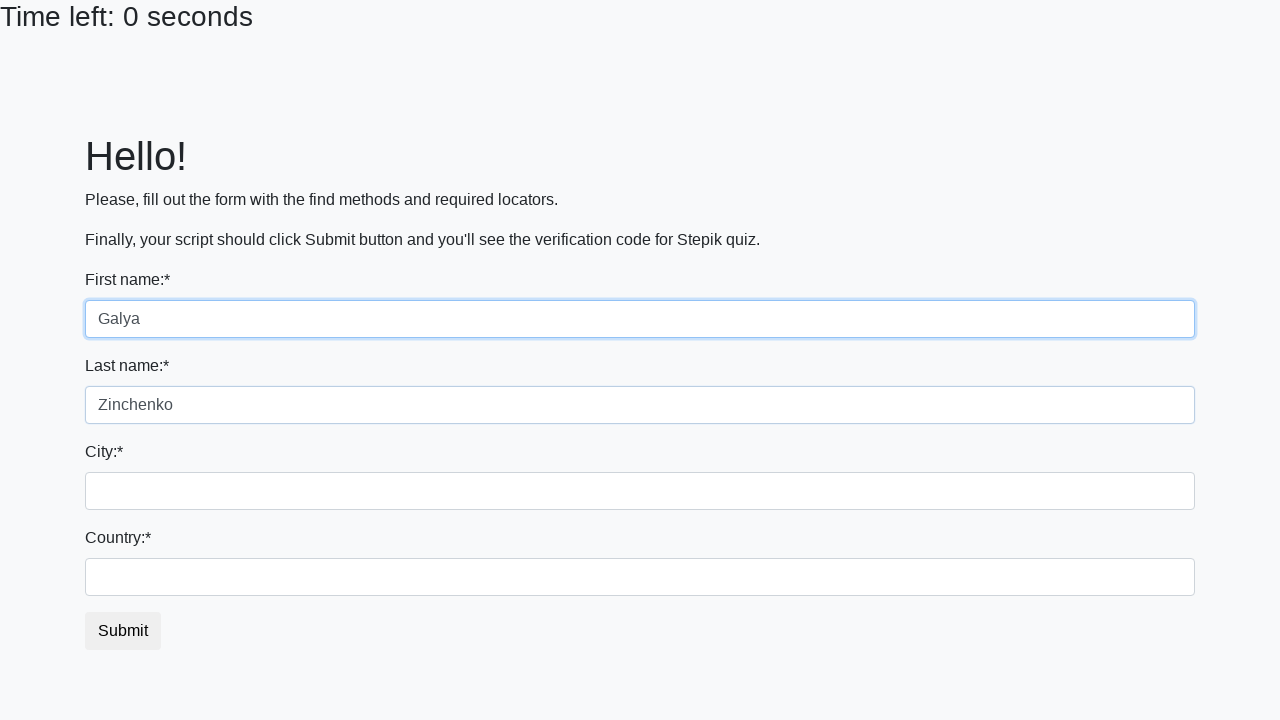

Filled city field with 'Samara' on .city
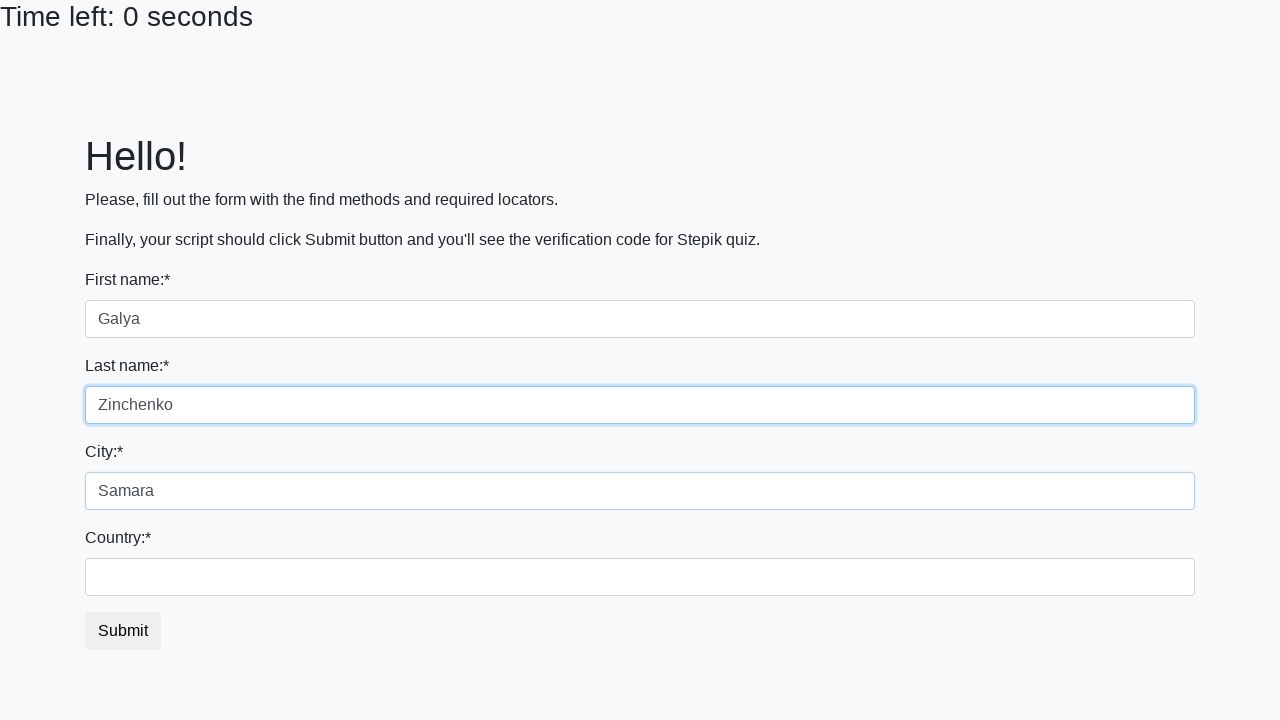

Filled country field with 'Russia' on #country
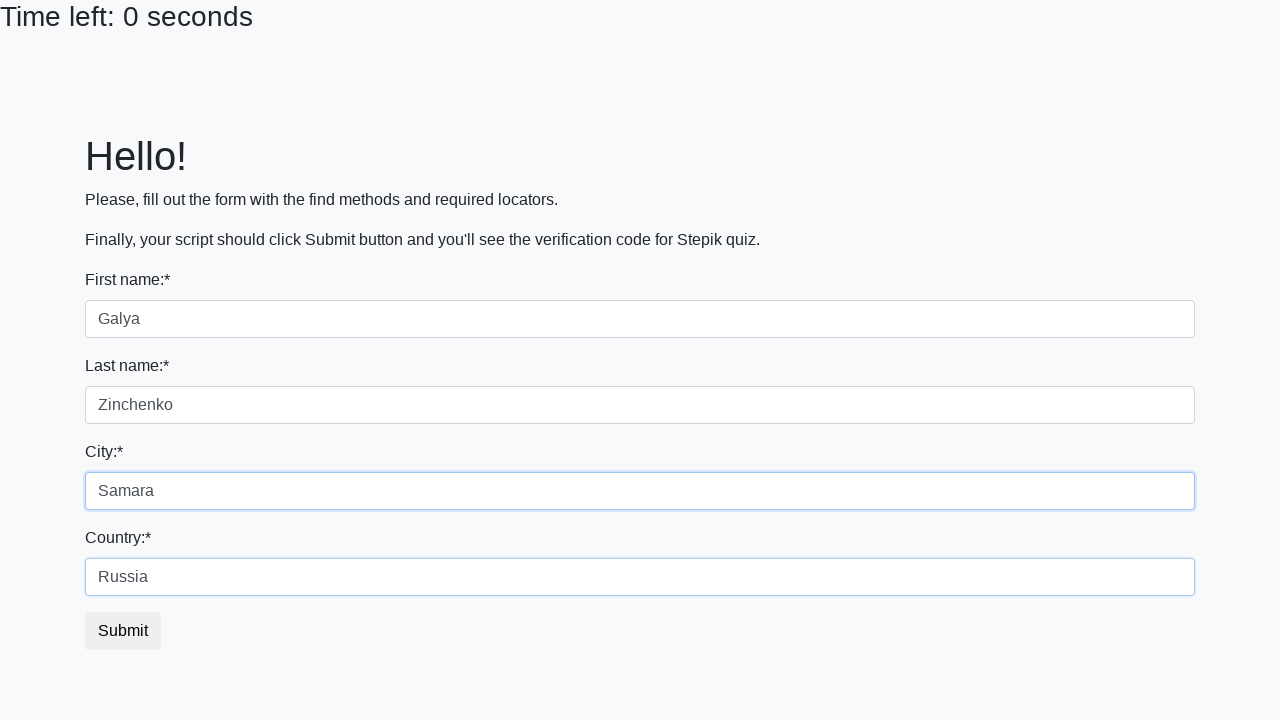

Clicked submit button to submit the form at (123, 631) on button.btn
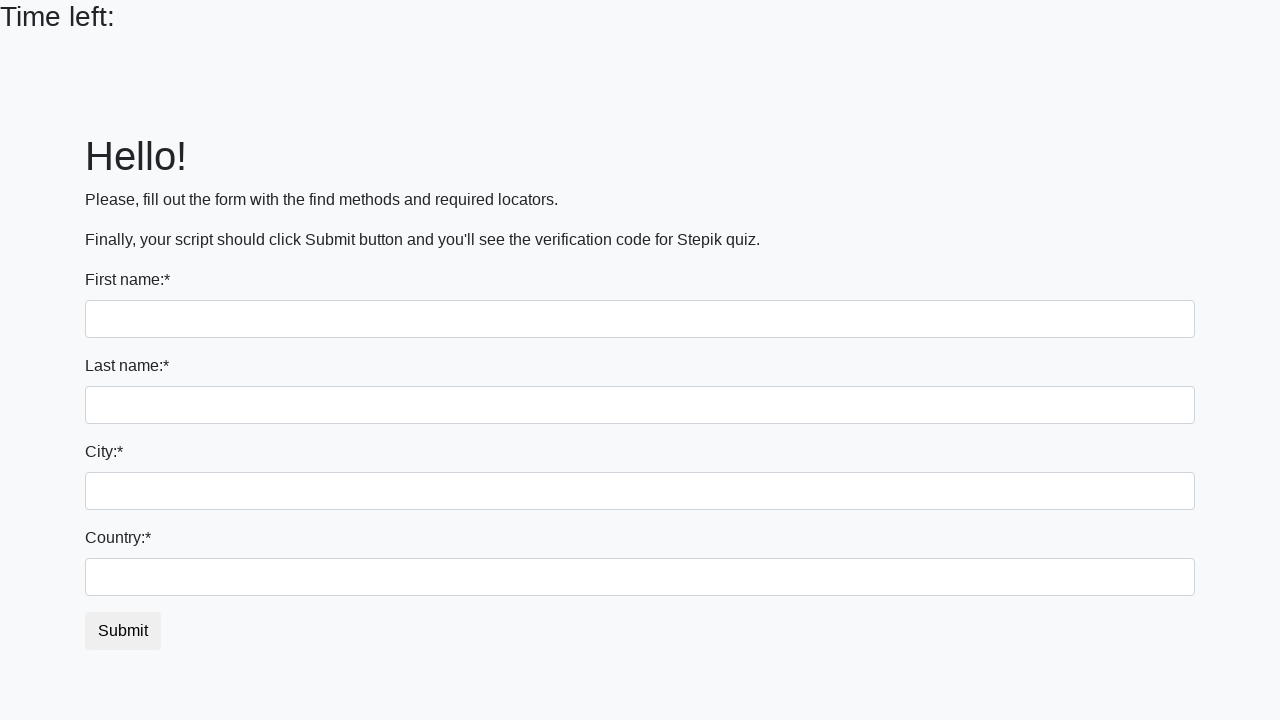

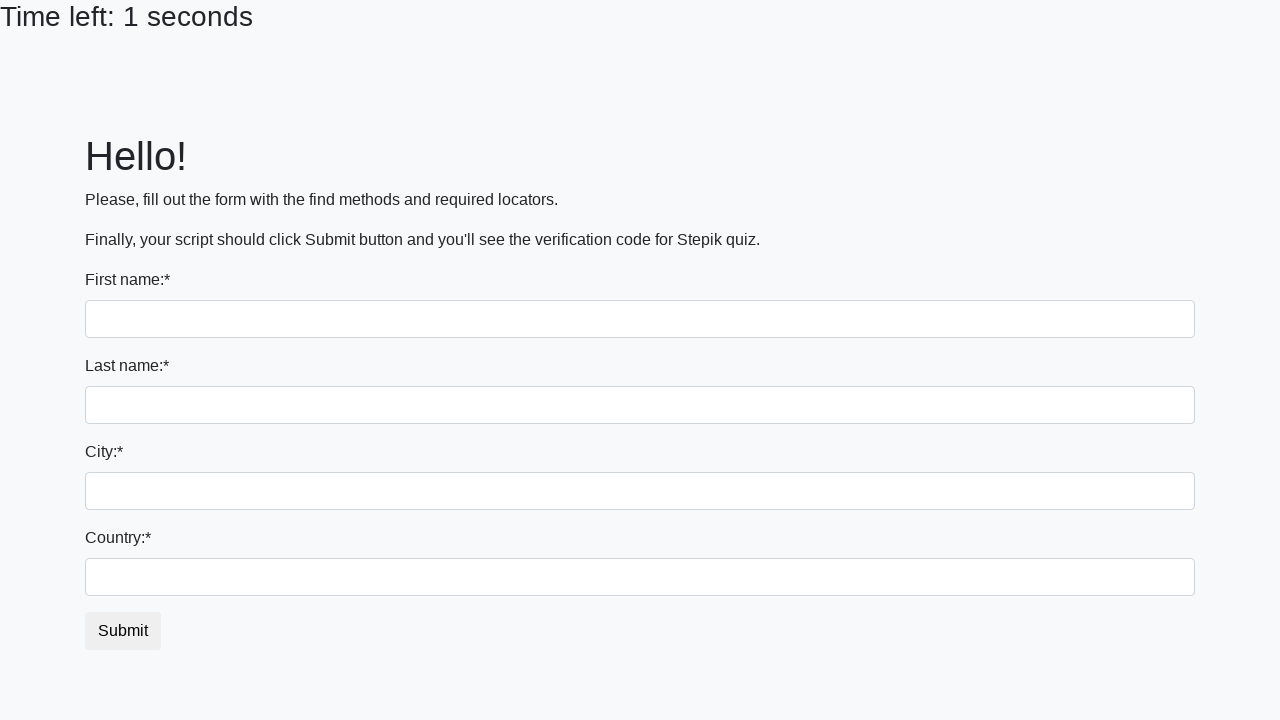